Tests browser window handling by clicking a link that opens a new window, then switching to the new window and verifying its content contains "New Window".

Starting URL: https://the-internet.herokuapp.com/windows

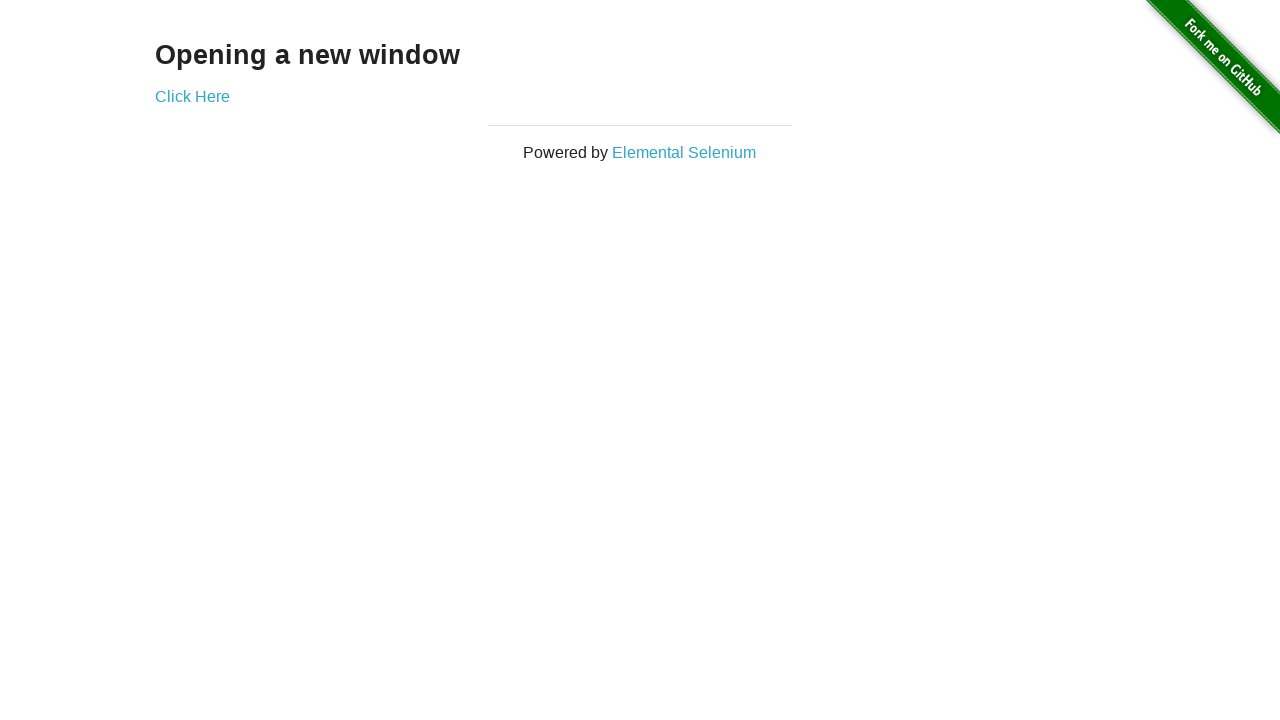

Stored reference to original page
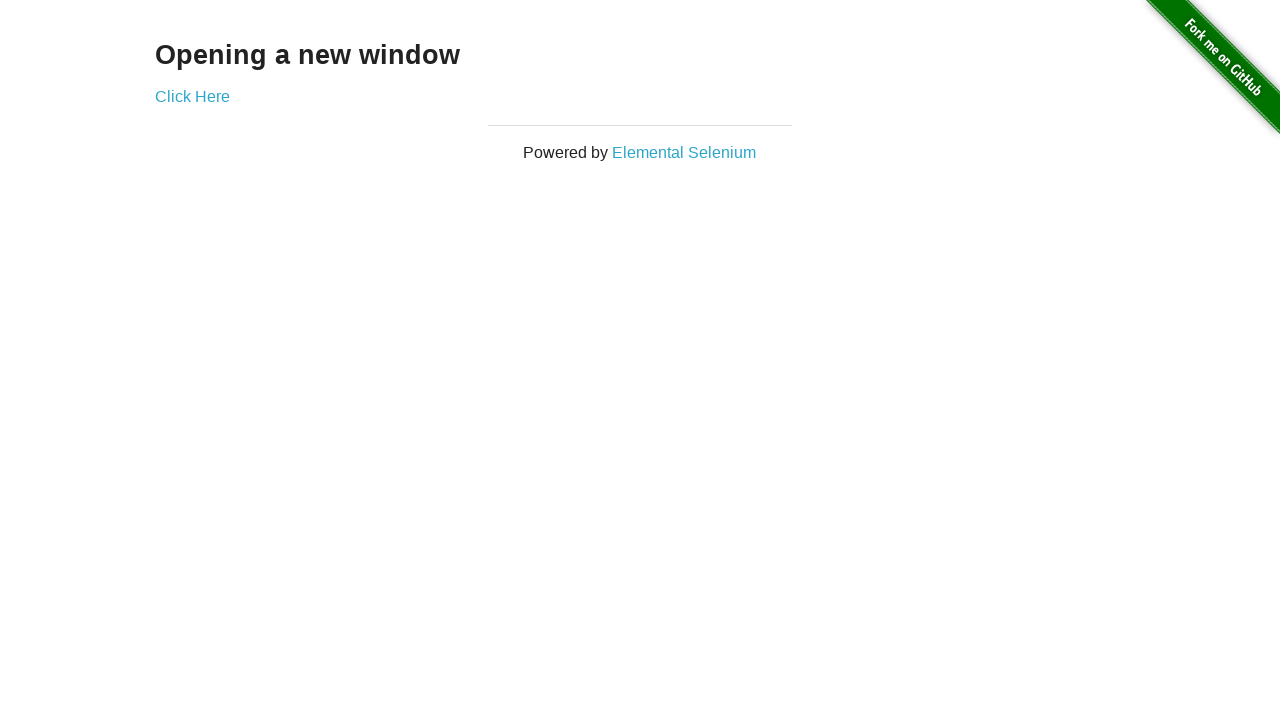

Clicked 'Click Here' link to open new window at (192, 96) on text=Click Here
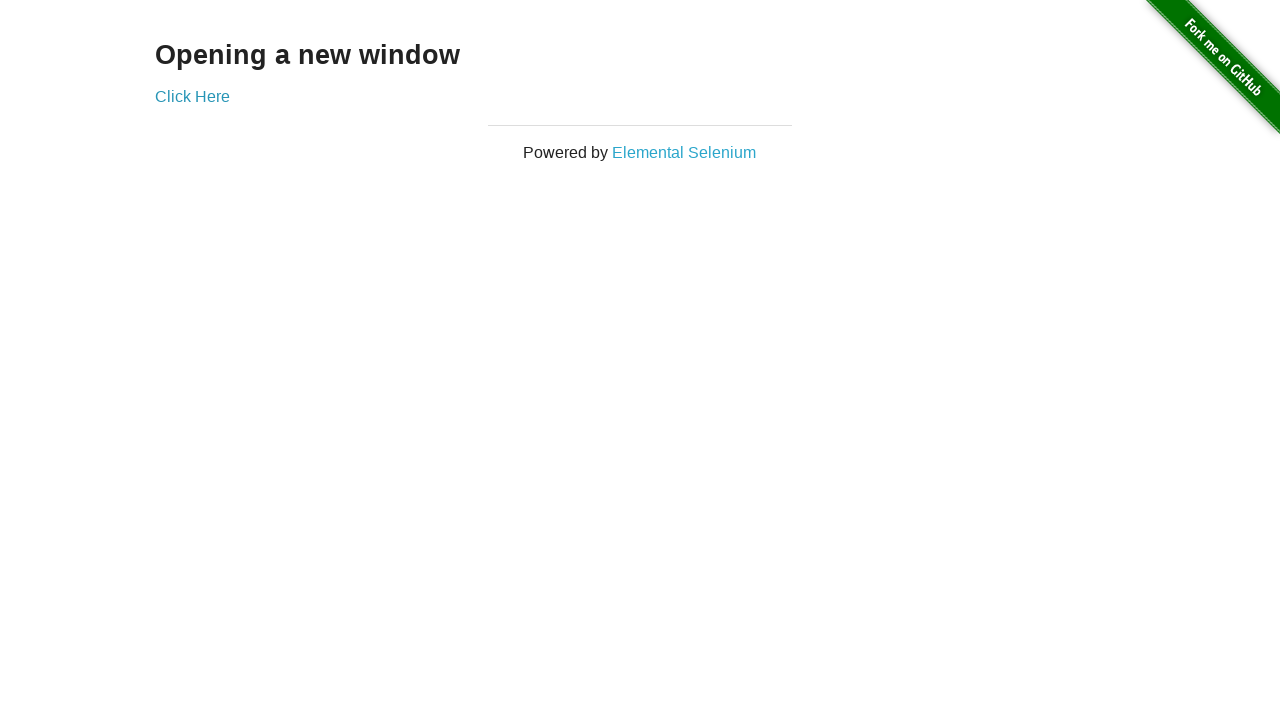

Captured new window page object
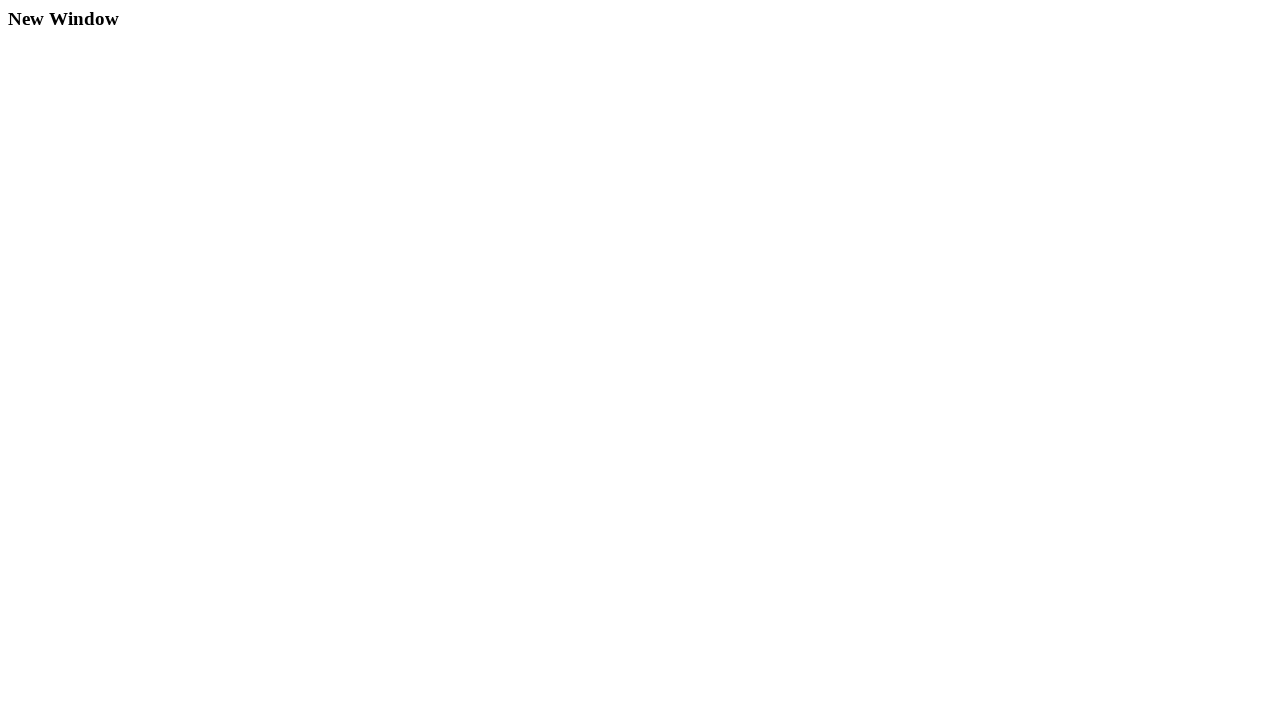

New window page fully loaded
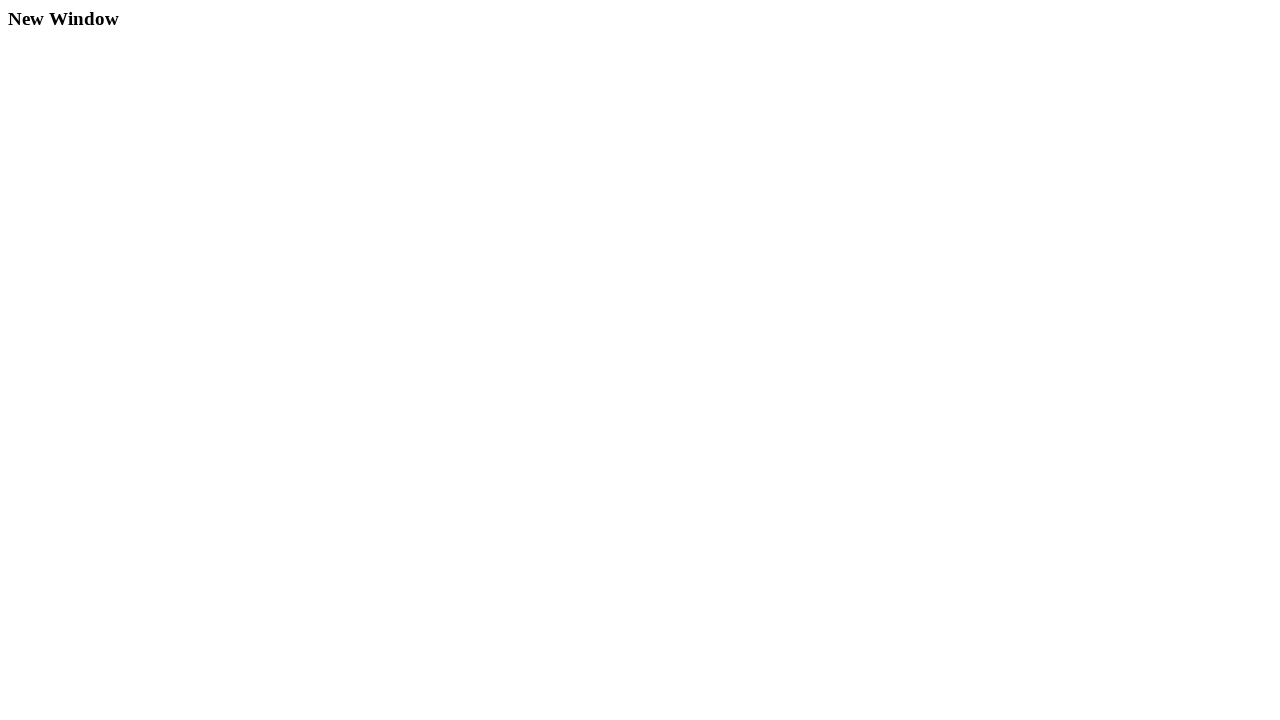

Verified new window contains 'New Window' text
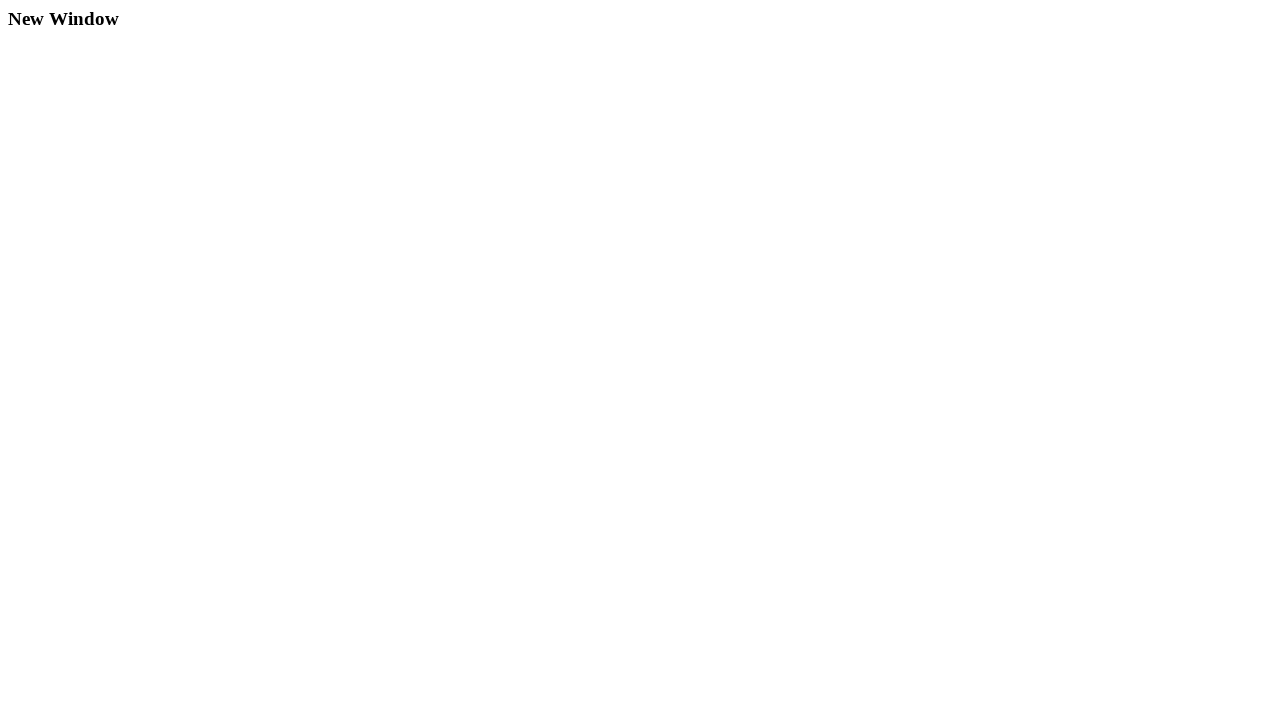

Closed new window
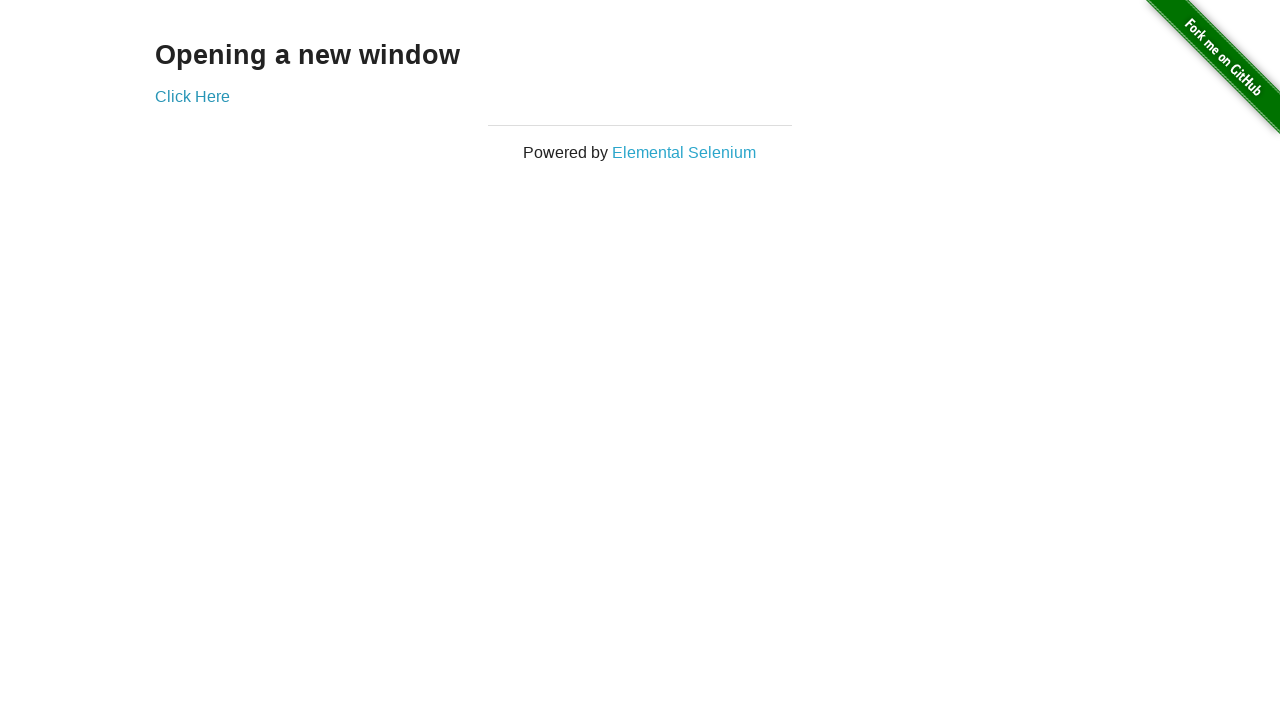

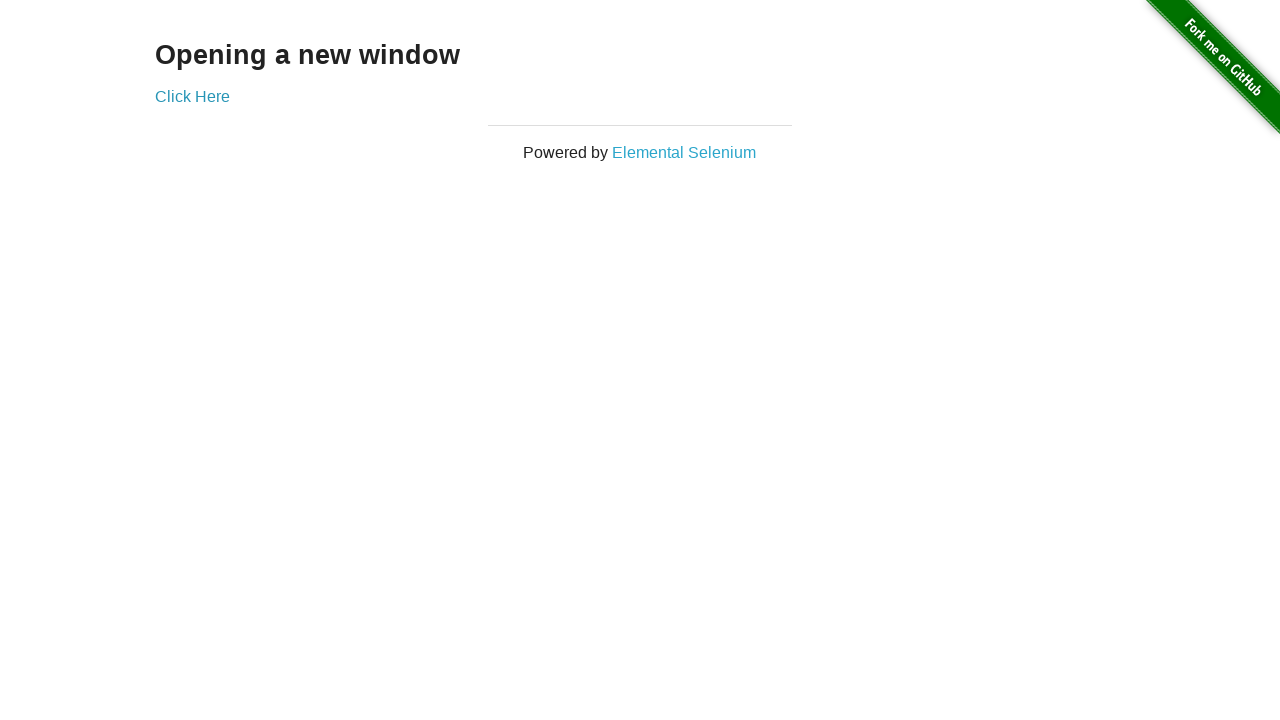